Tests triangle identification with all different sides (3, 4, 5) - scalene triangle case

Starting URL: https://testpages.eviltester.com/styled/apps/triangle/triangle001.html

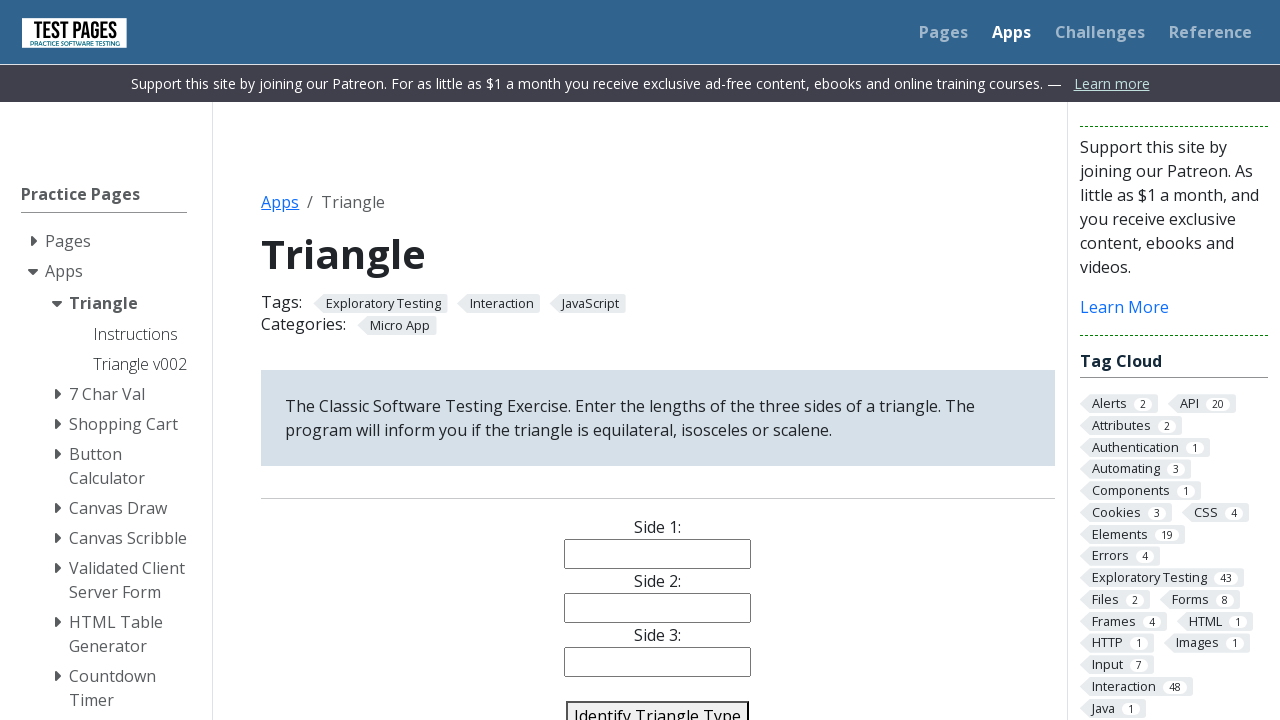

Filled side 1 field with value '3' on #side1
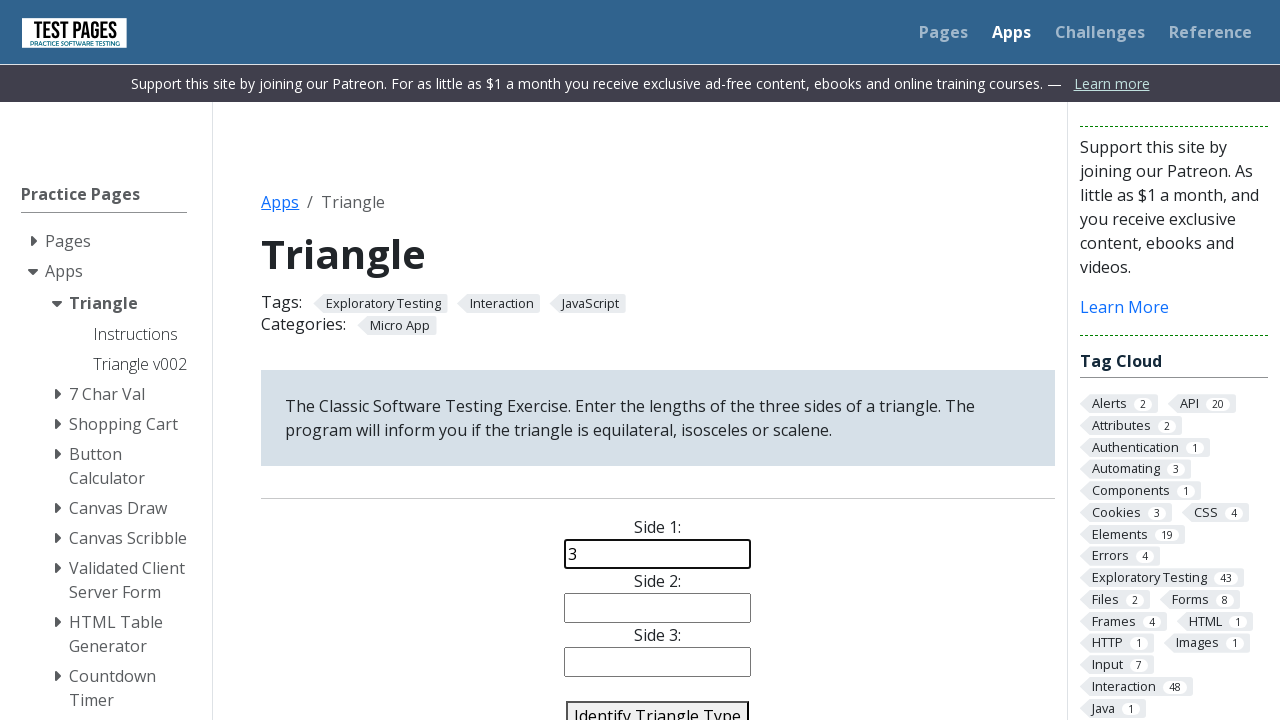

Filled side 2 field with value '4' on #side2
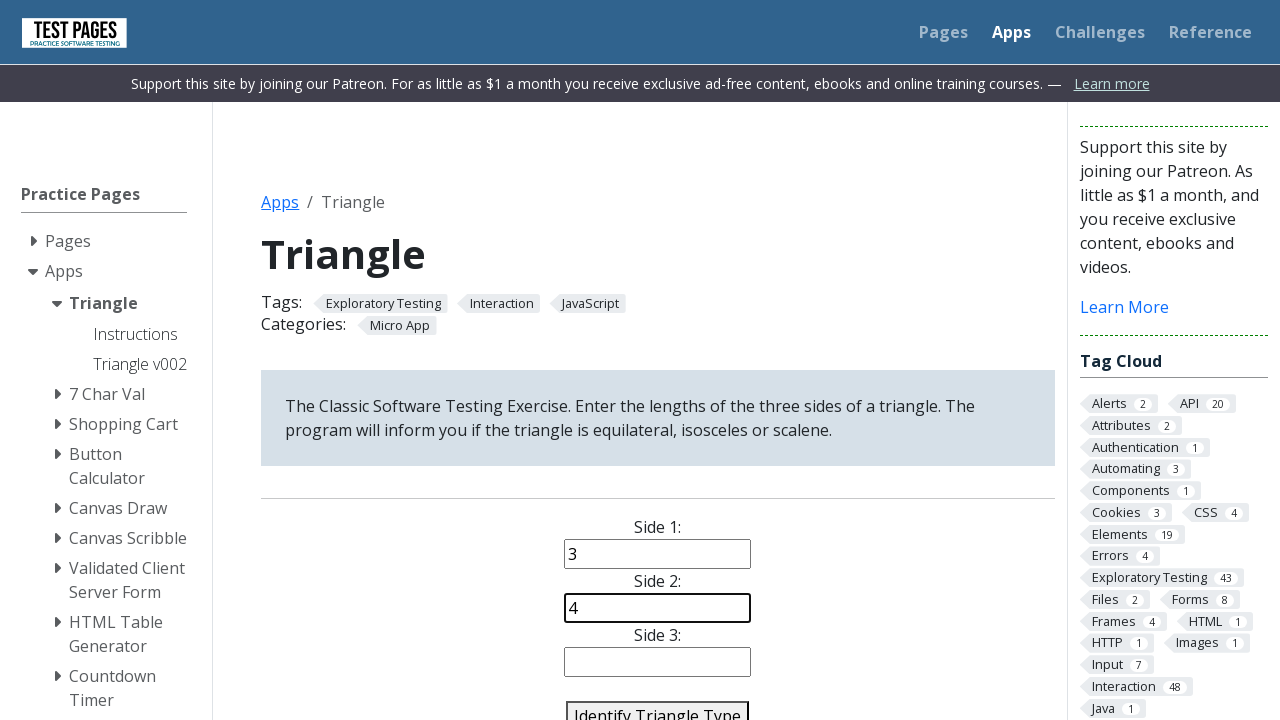

Filled side 3 field with value '5' on #side3
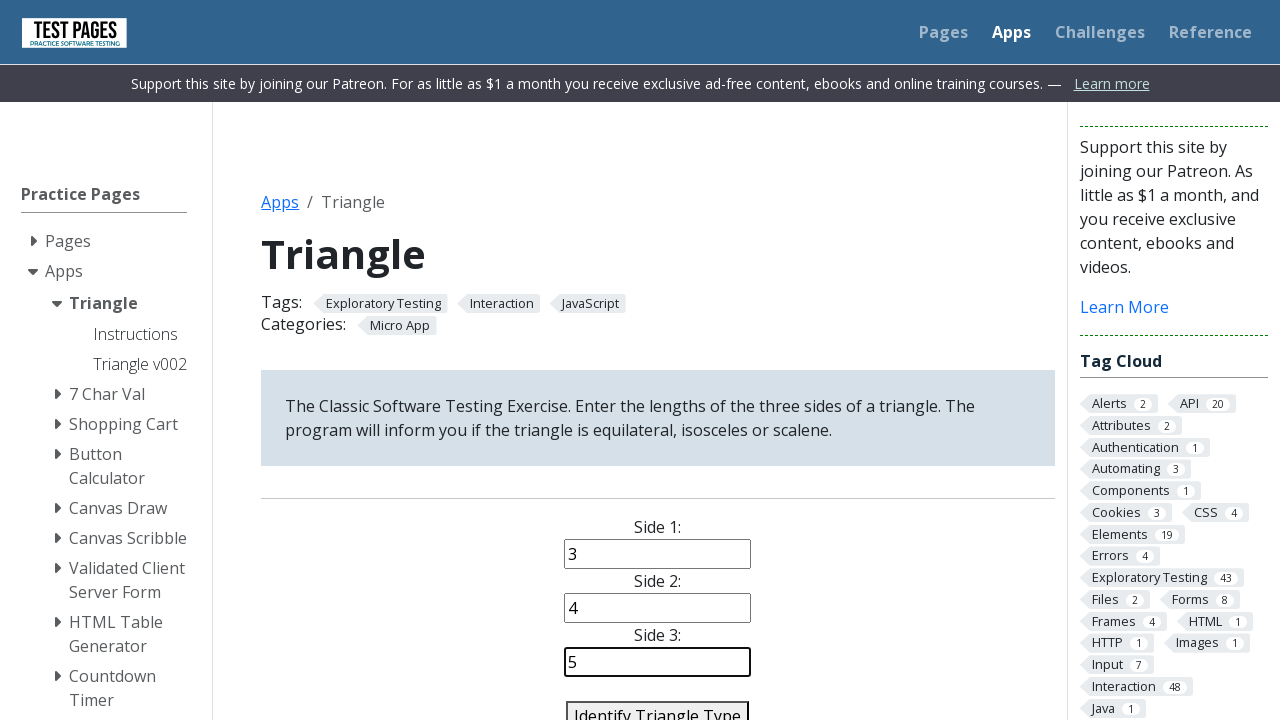

Clicked identify triangle button to classify the scalene triangle (3, 4, 5) at (658, 705) on #identify-triangle-action
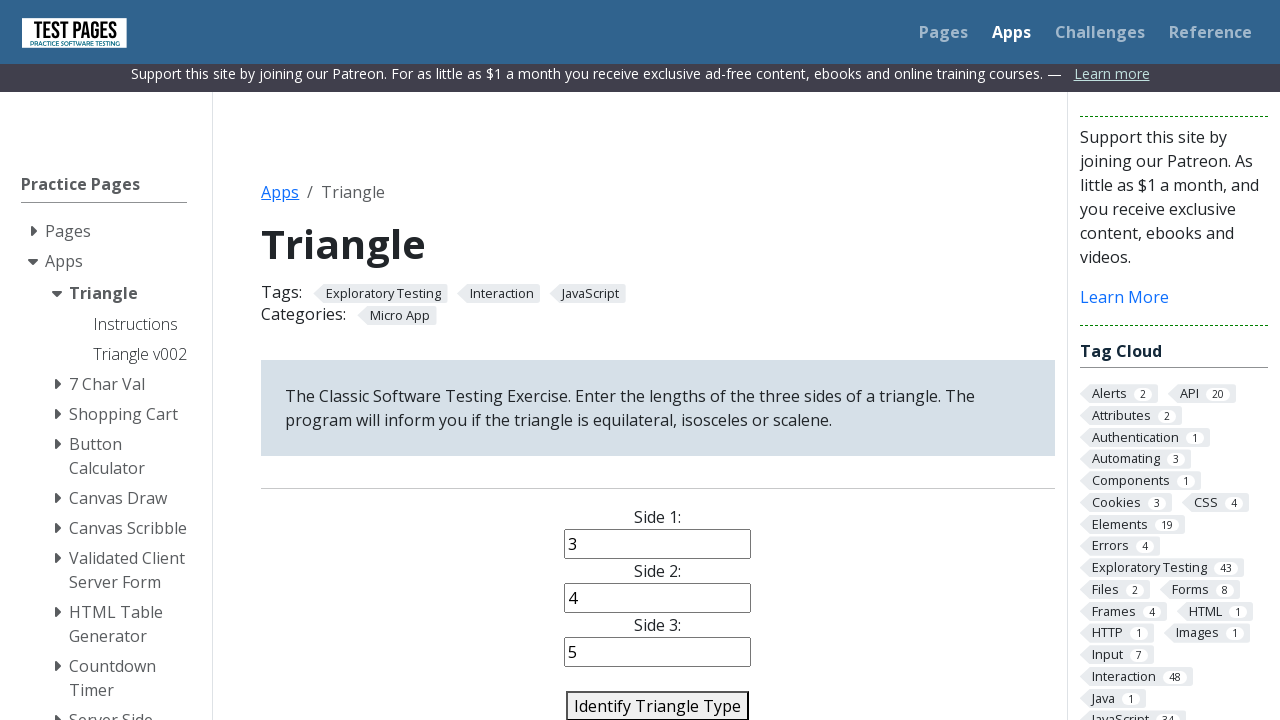

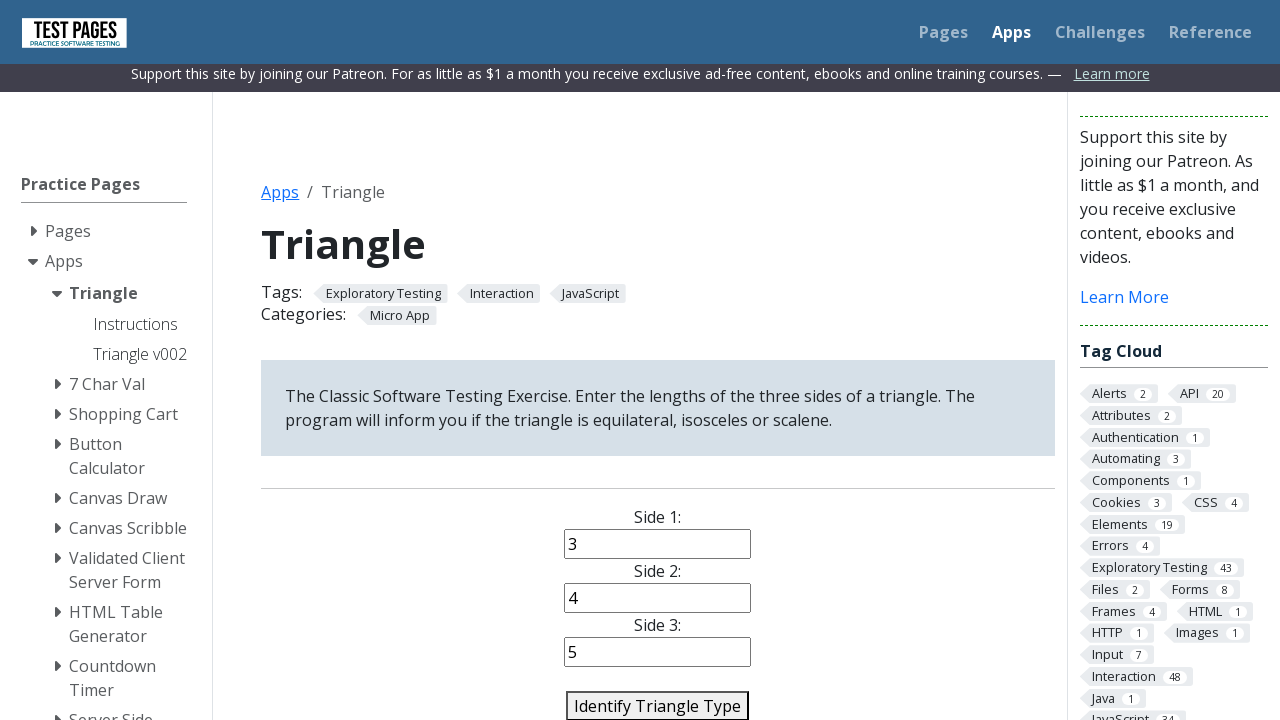